Tests interaction with show/hide functionality of a text input field, including setting a value in a hidden element using JavaScript execution

Starting URL: https://rahulshettyacademy.com/AutomationPractice/

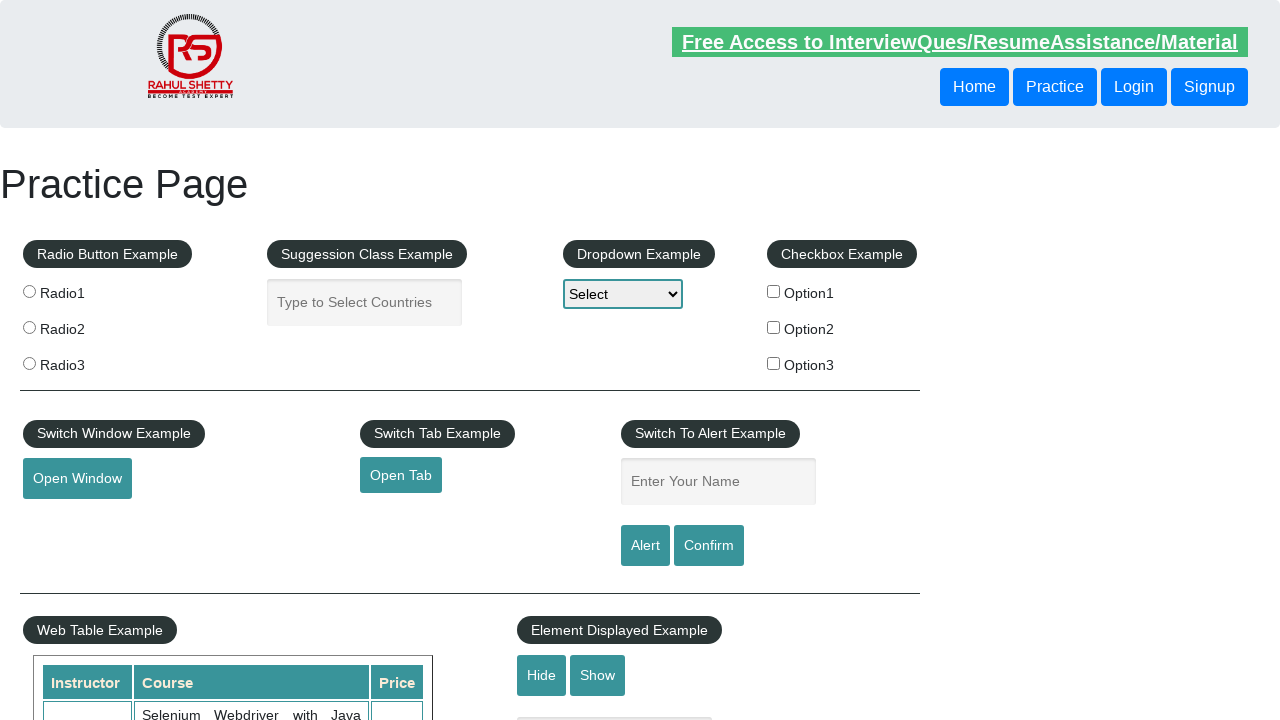

Scrolled to hidden text input element
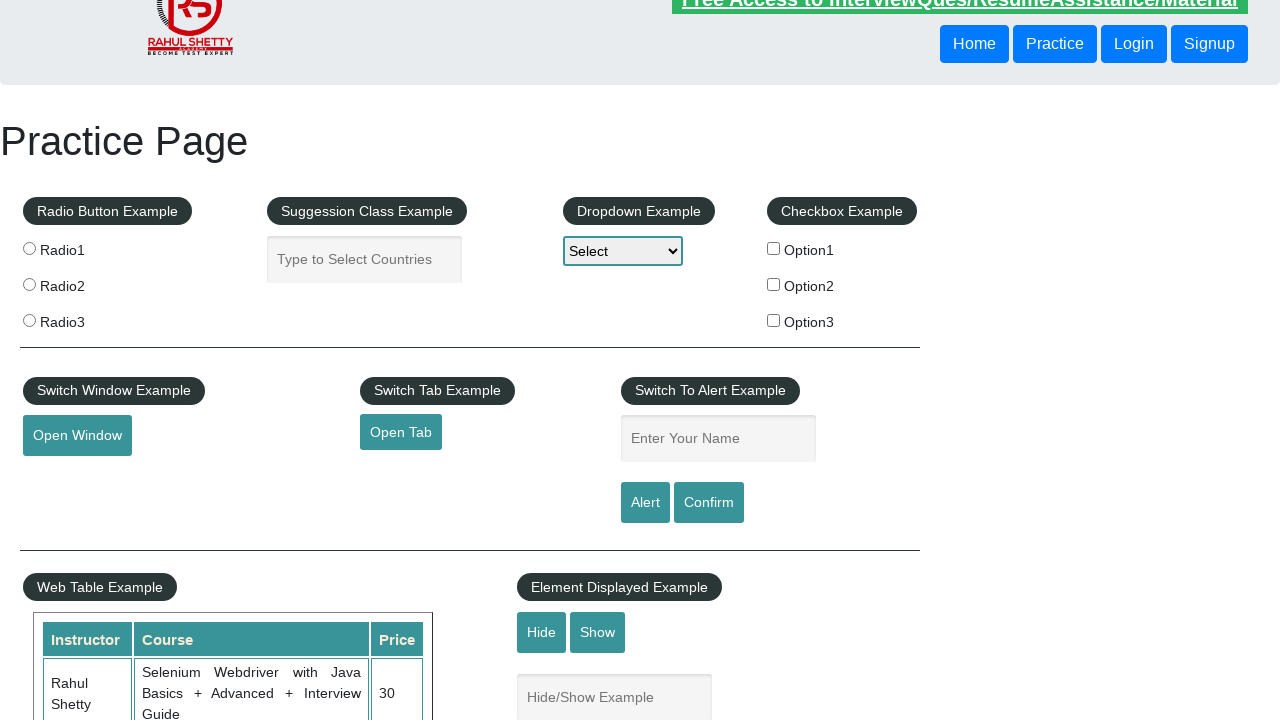

Clicked hide button to hide the text box at (542, 632) on #hide-textbox
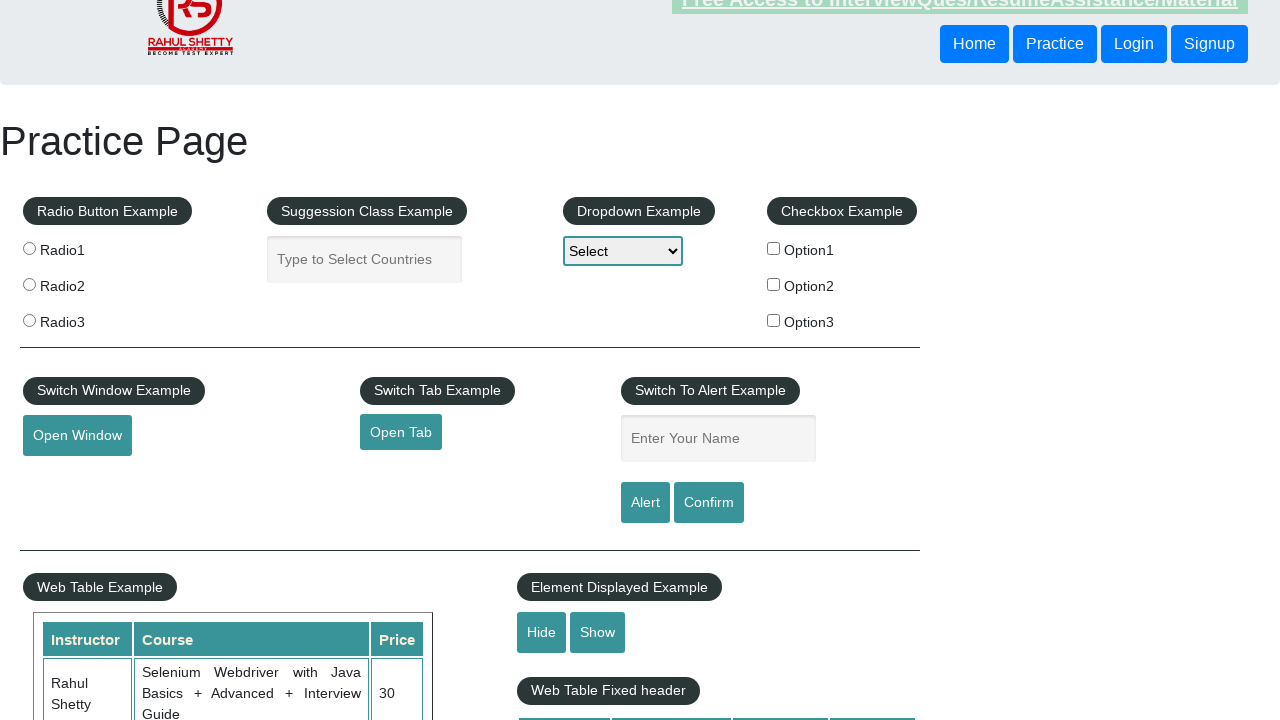

Set value 'Halo' in hidden element using JavaScript execution
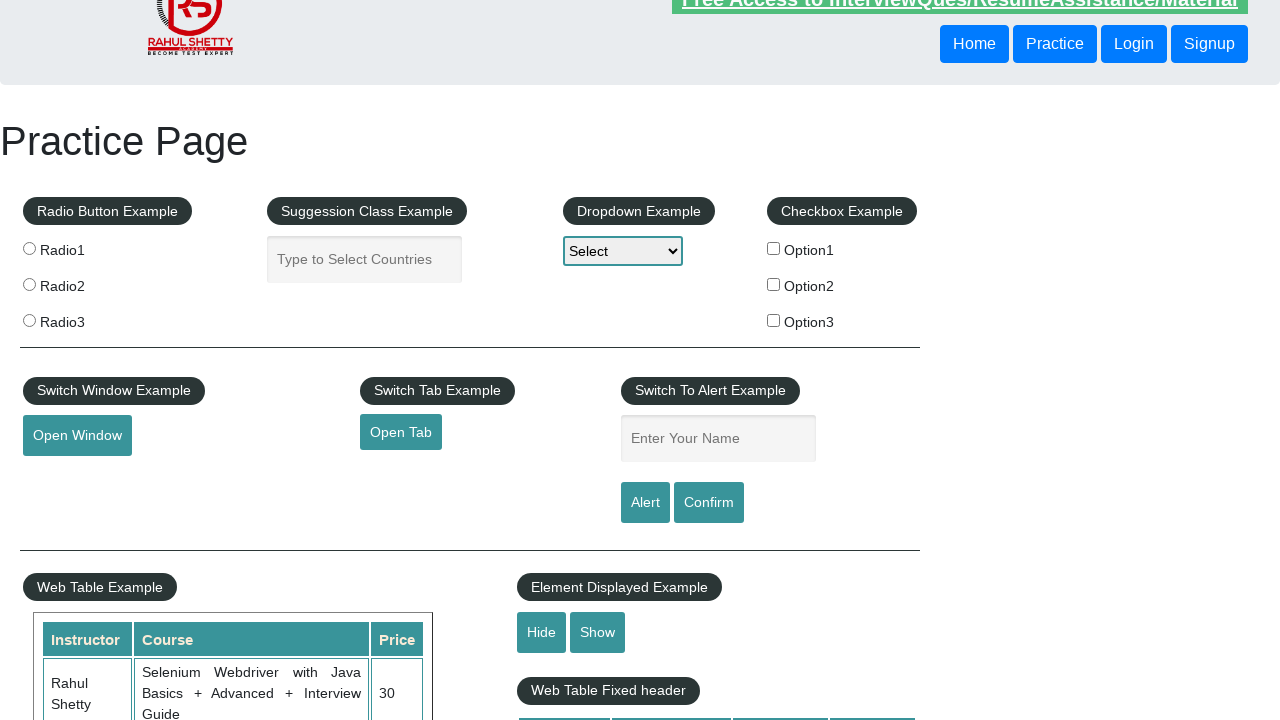

Clicked show button to display the text box at (598, 632) on #show-textbox
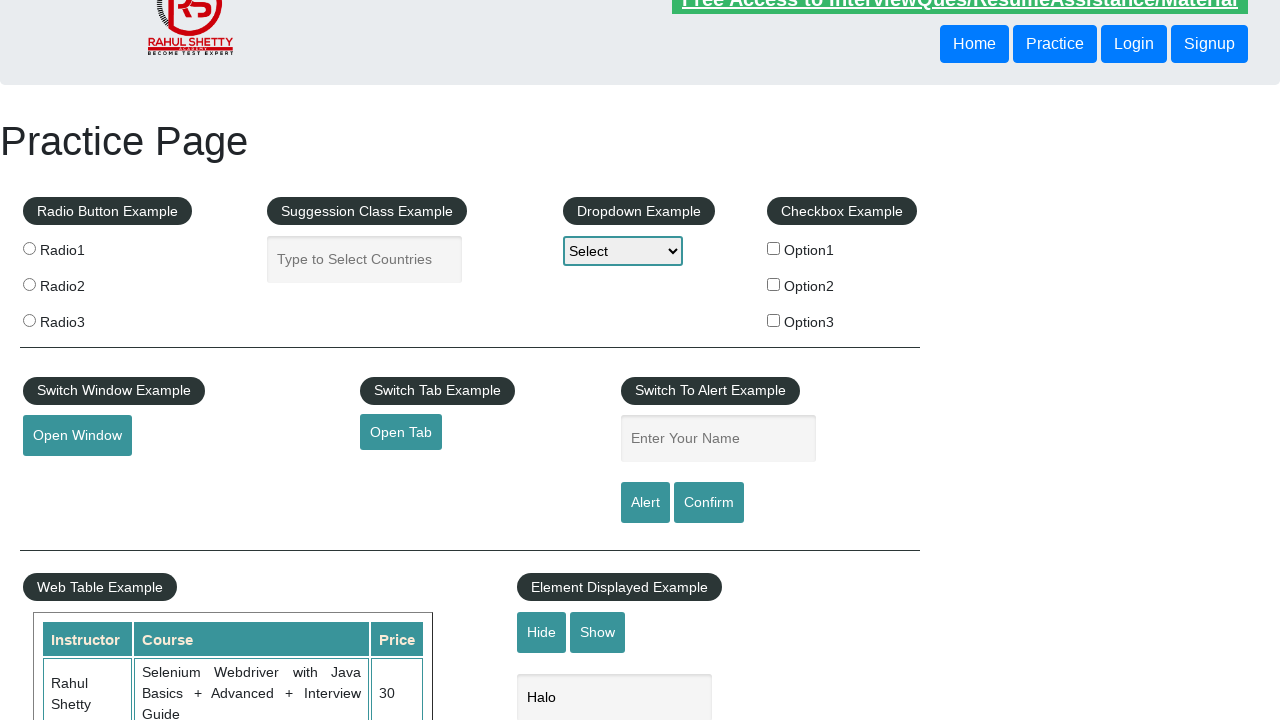

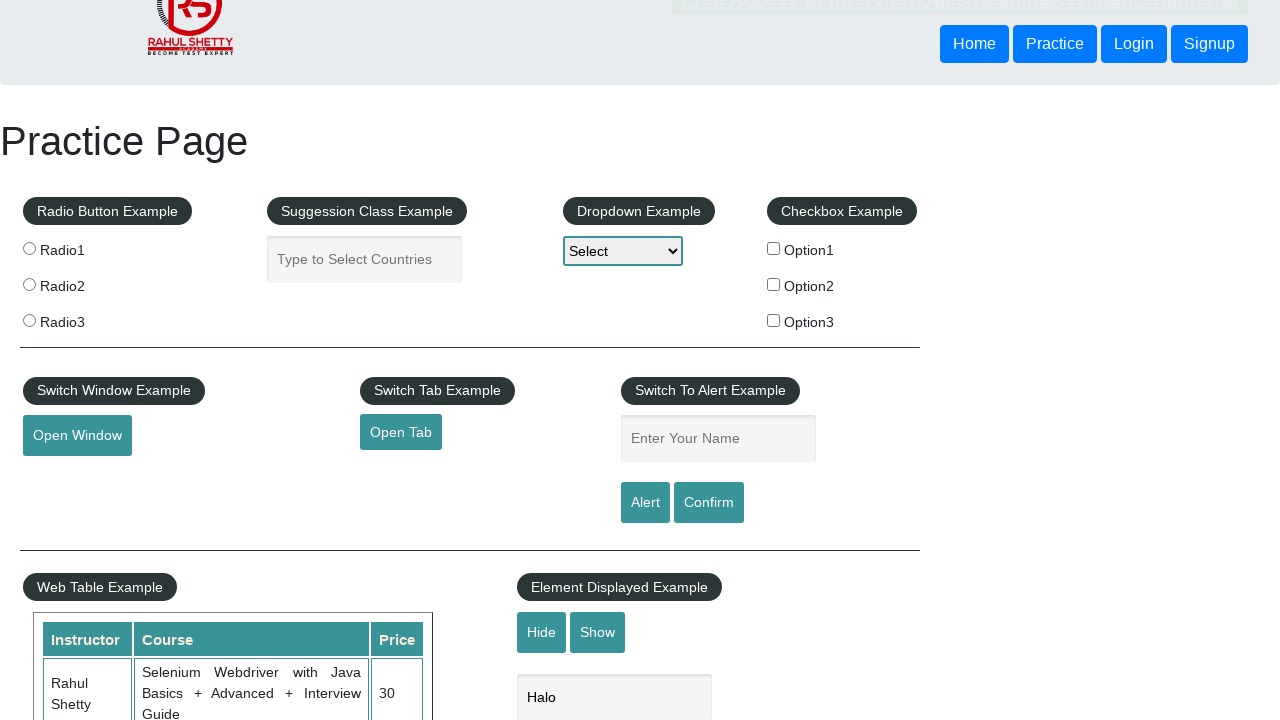